Navigates to the WebDriverManager artifact page on Maven Repository and maximizes the browser window

Starting URL: https://mvnrepository.com/artifact/io.github.bonigarcia/webdrivermanager

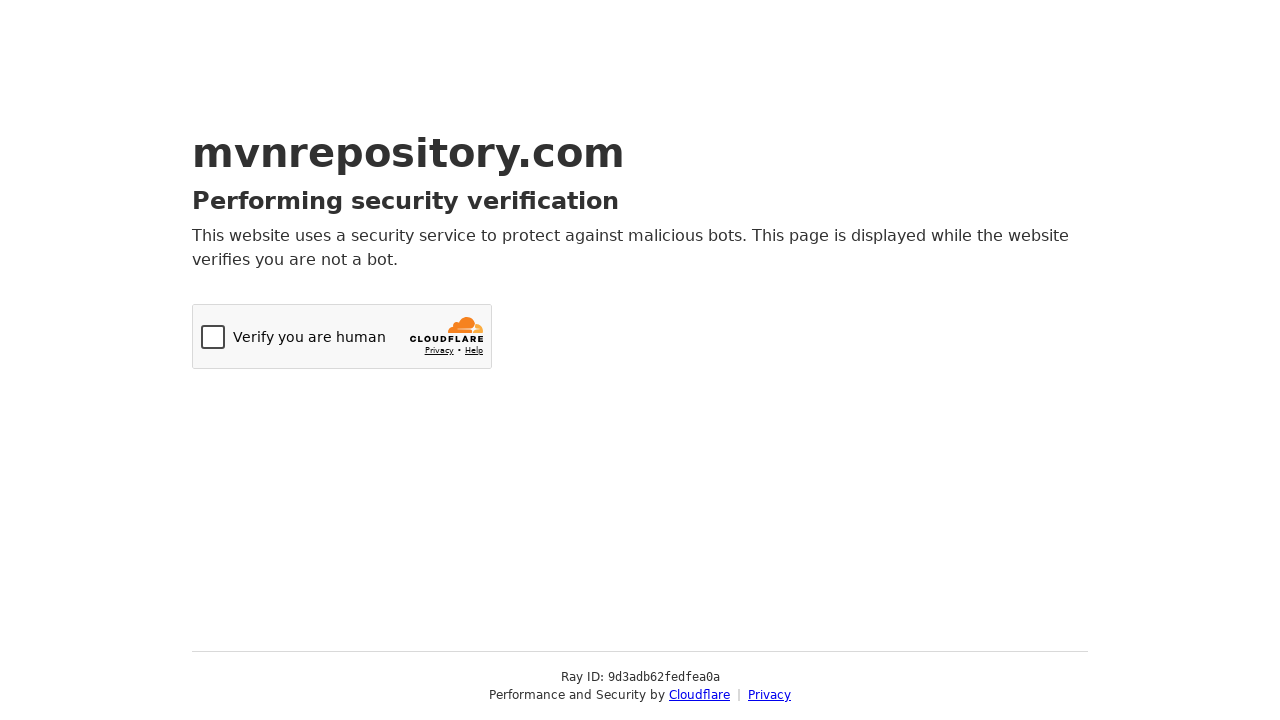

Navigated to WebDriverManager artifact page on Maven Repository
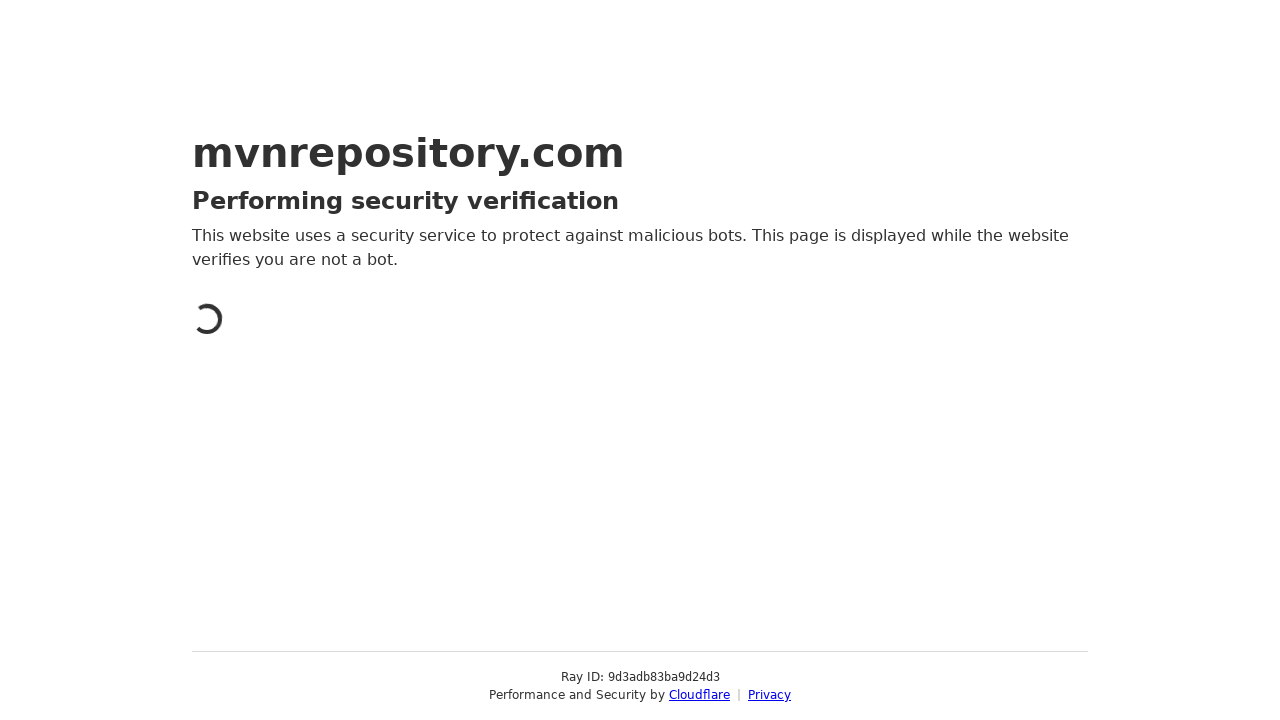

Maximized the browser window
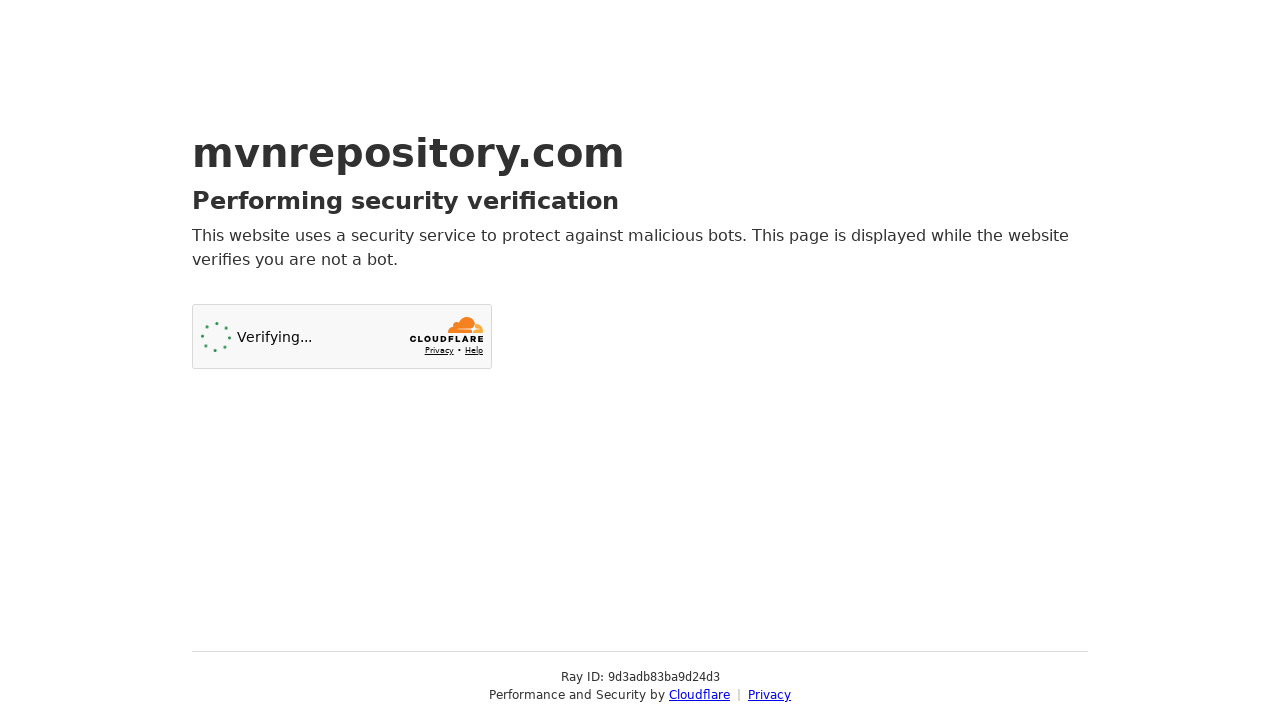

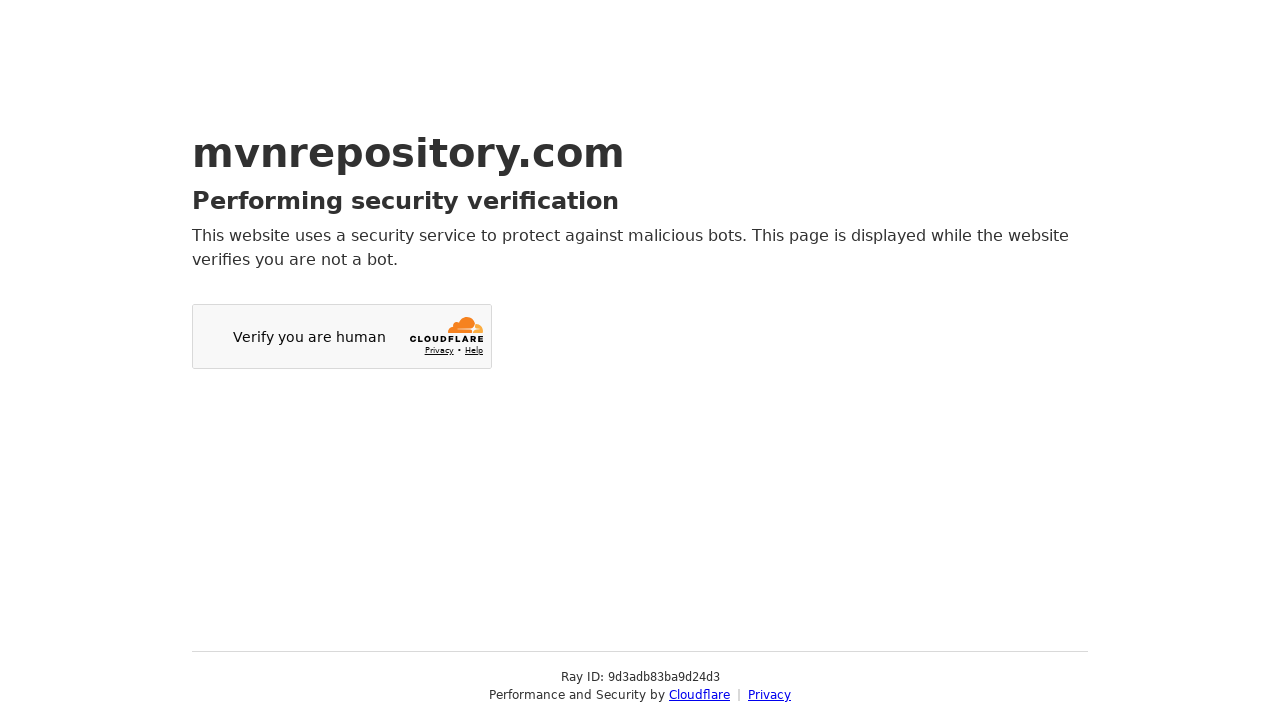